Tests a laminate flooring calculator by entering room dimensions, laminate parameters, and pricing information, then clicking calculate to verify the results. The test uses parameterized data to test multiple calculation scenarios.

Starting URL: https://masterskayapola.ru/kalkulyator/laminata.html

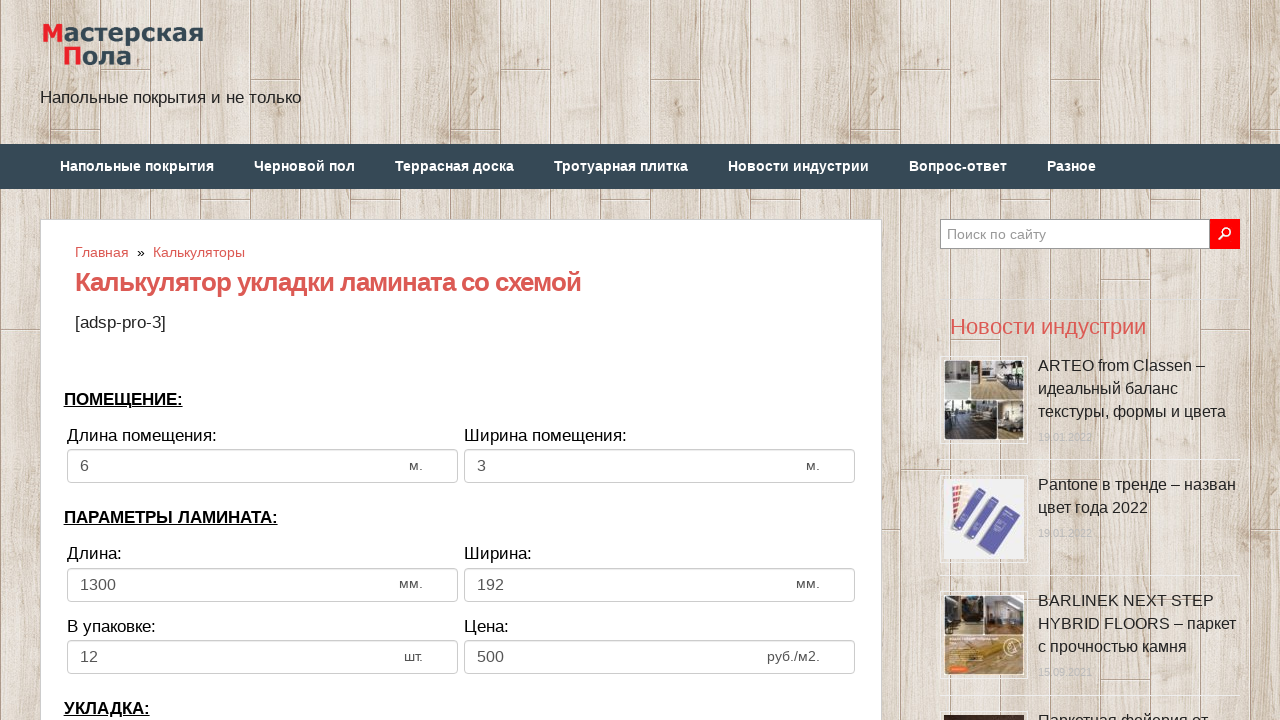

Cleared room width field on input[name='calc_roomwidth']
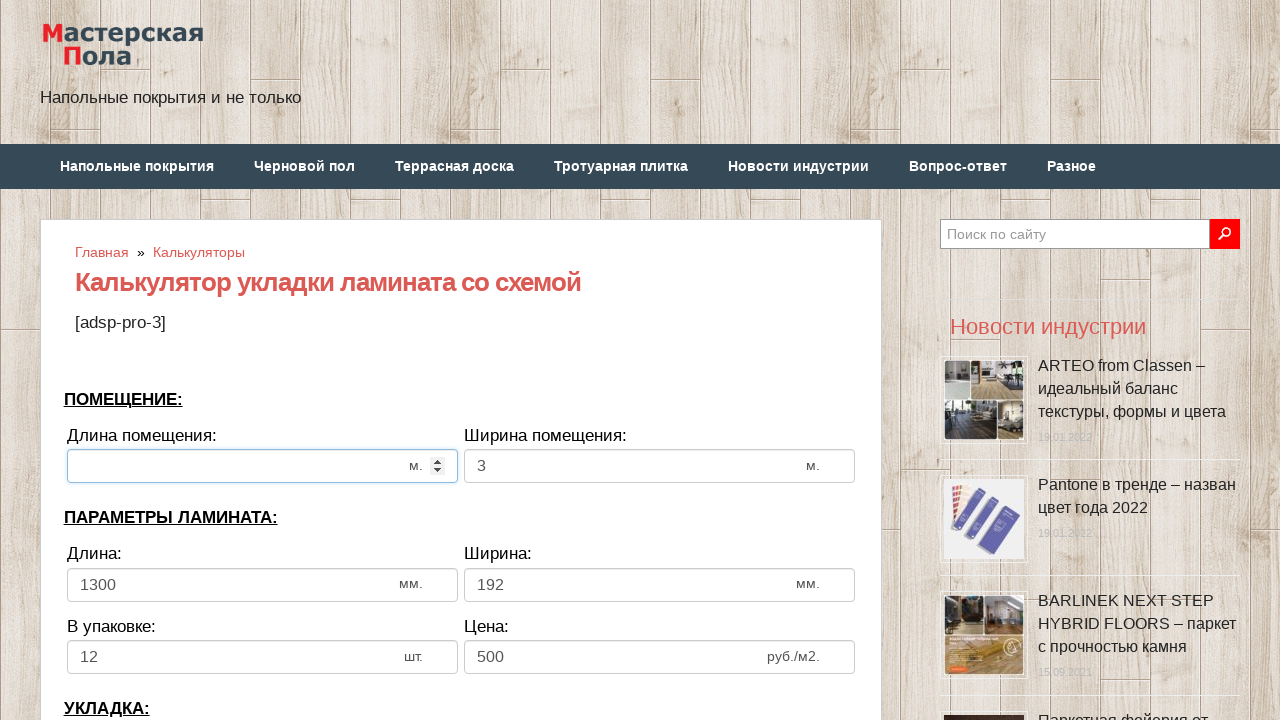

Entered room width value: 10 on input[name='calc_roomwidth']
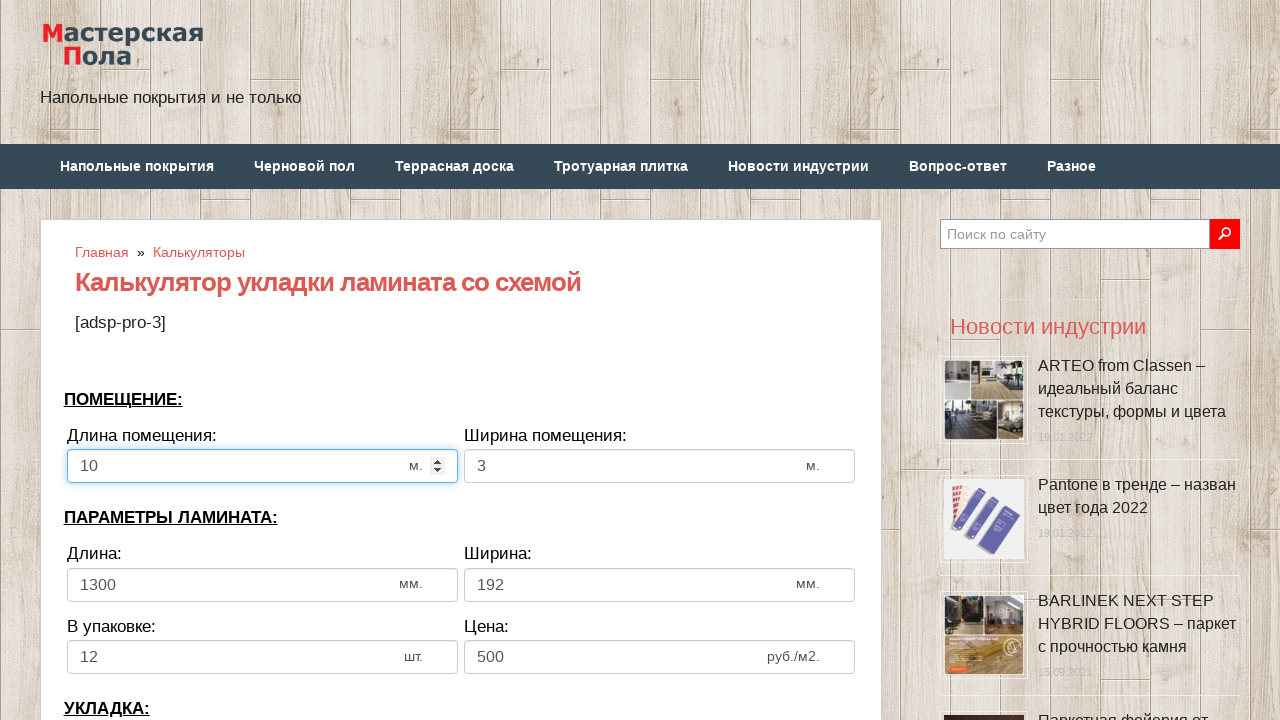

Cleared room height field on input[name='calc_roomheight']
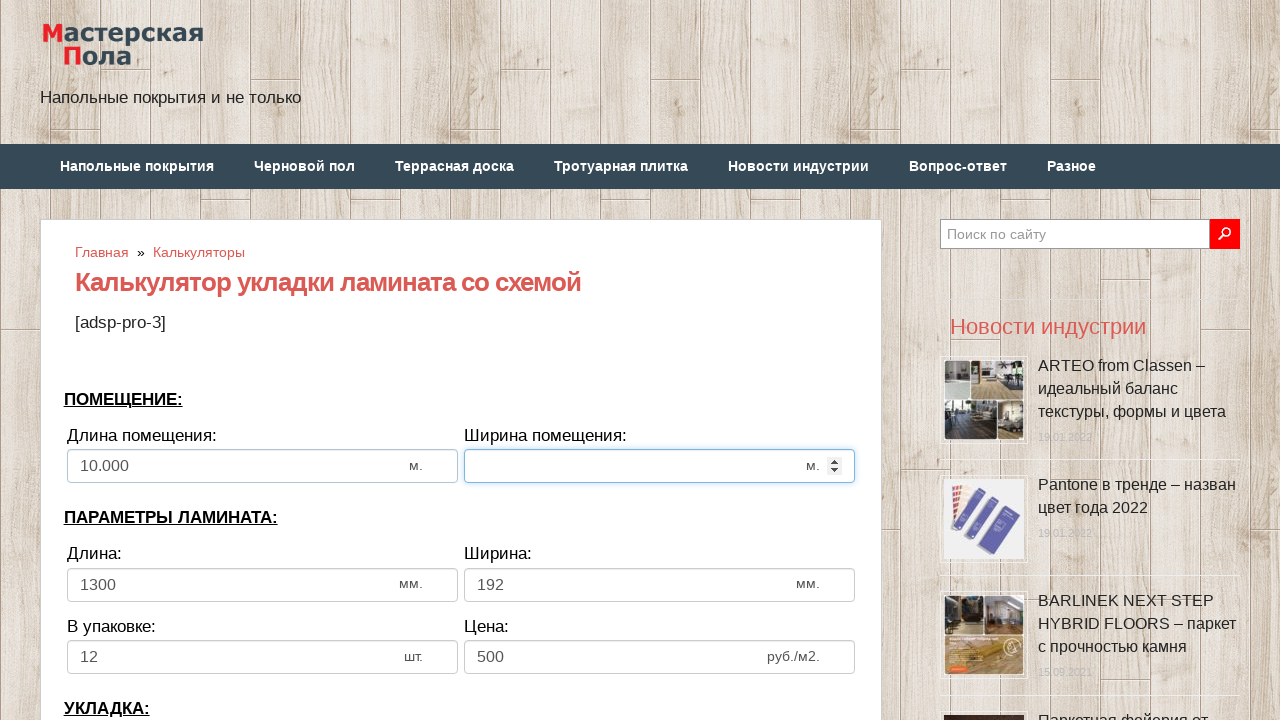

Entered room height value: 8 on input[name='calc_roomheight']
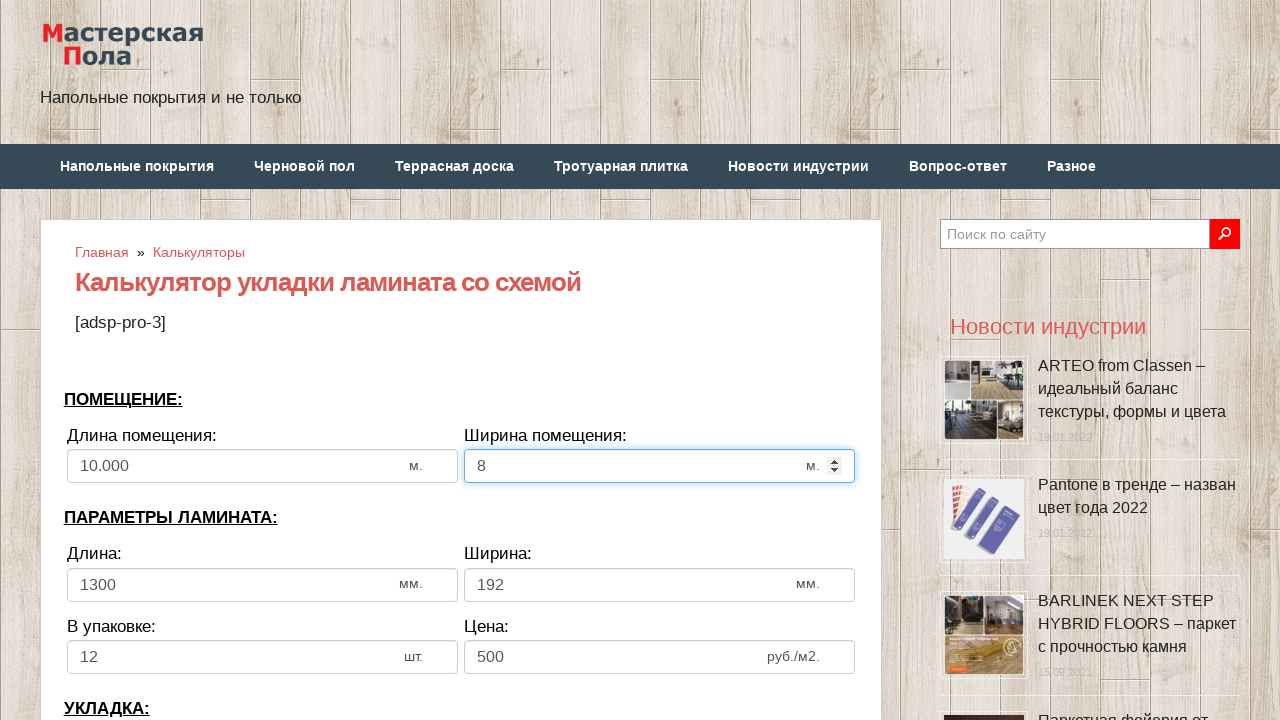

Cleared laminate width field on input[name='calc_lamwidth']
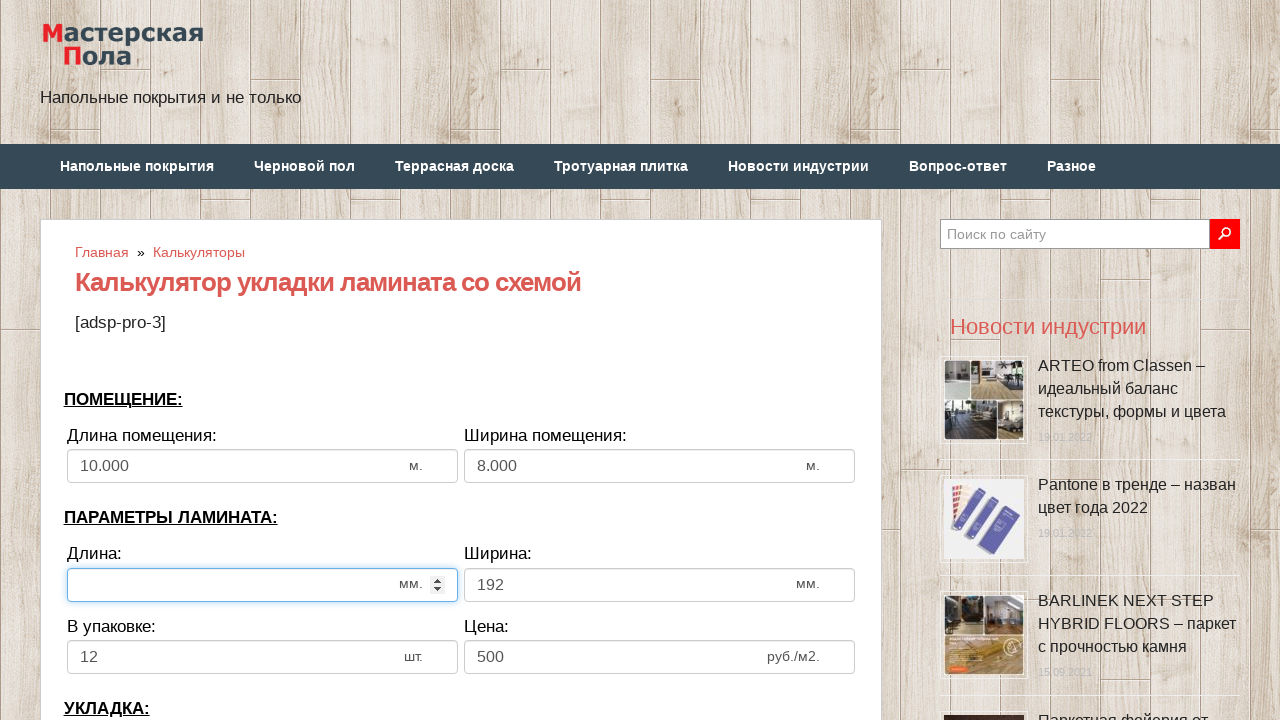

Entered laminate width value: 1000 on input[name='calc_lamwidth']
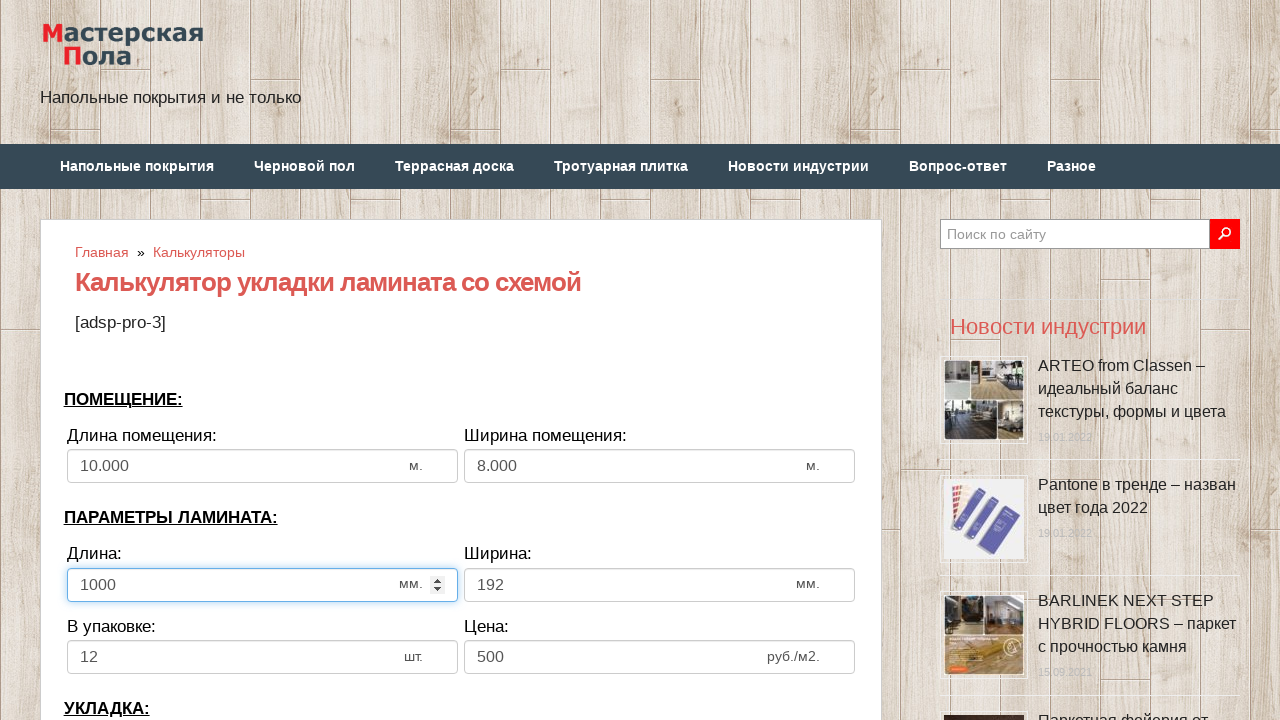

Cleared laminate height field on input[name='calc_lamheight']
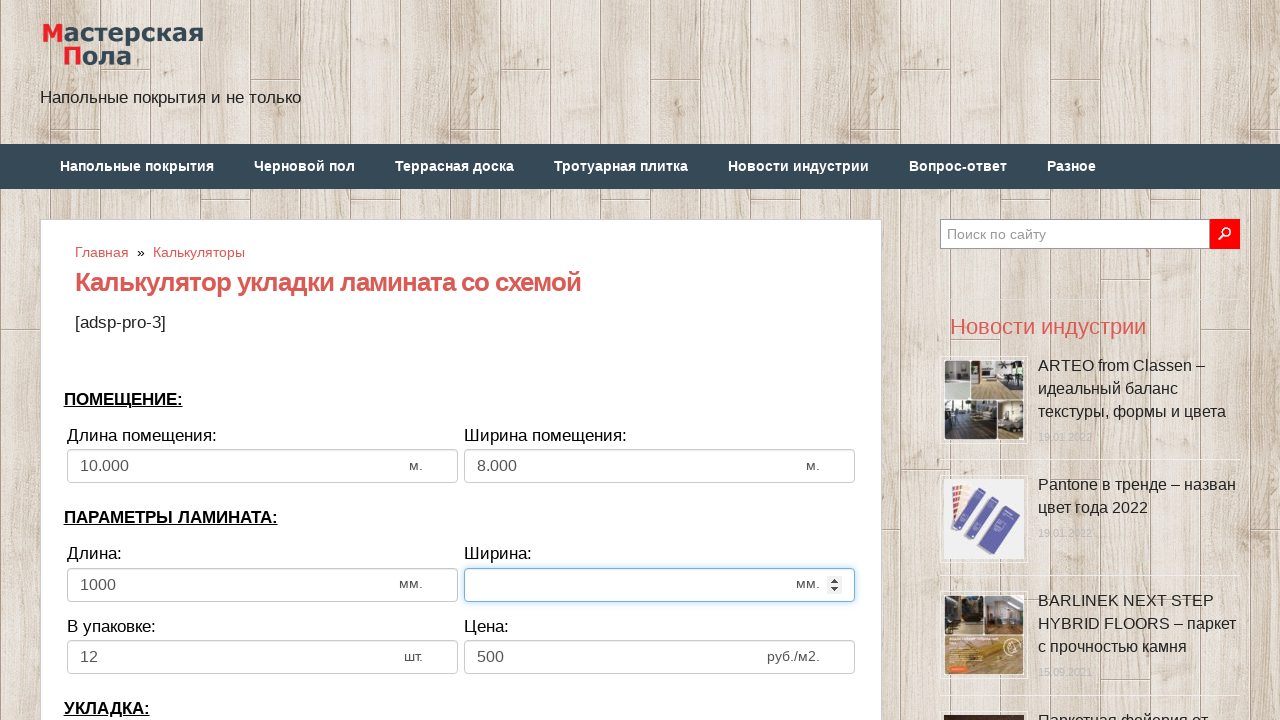

Entered laminate height value: 1000 on input[name='calc_lamheight']
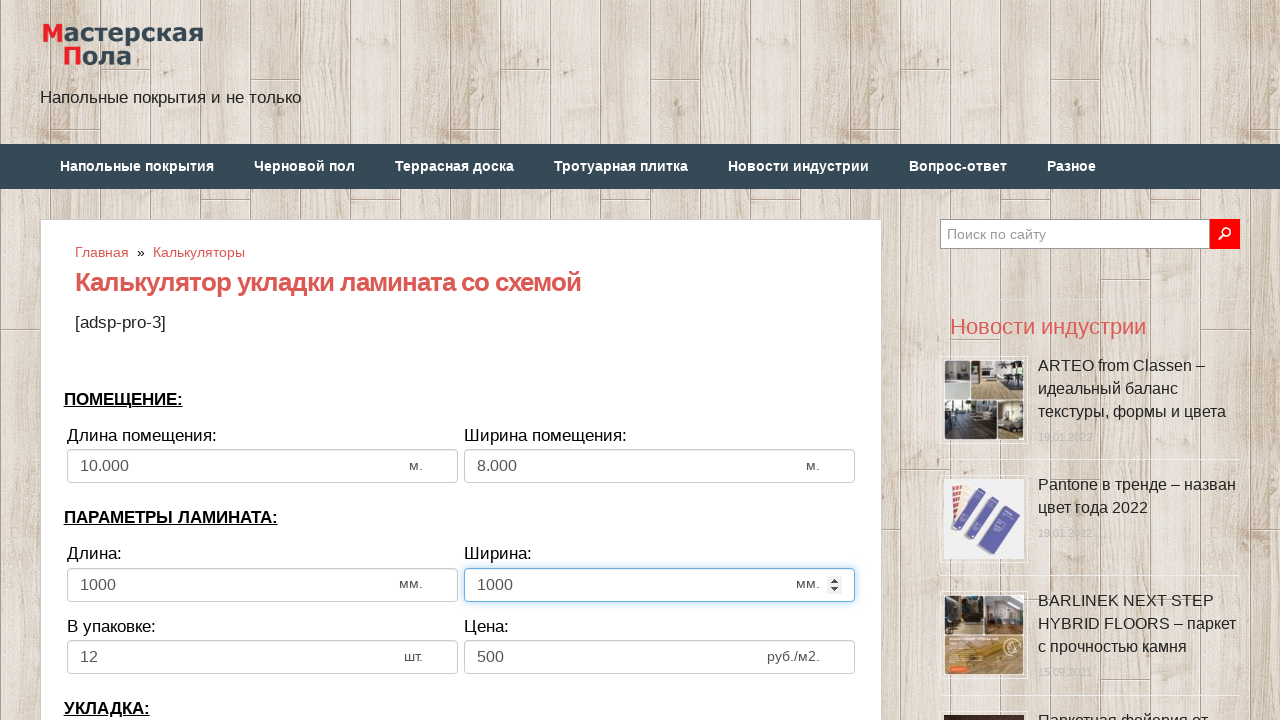

Cleared panels in pack field on input[name='calc_inpack']
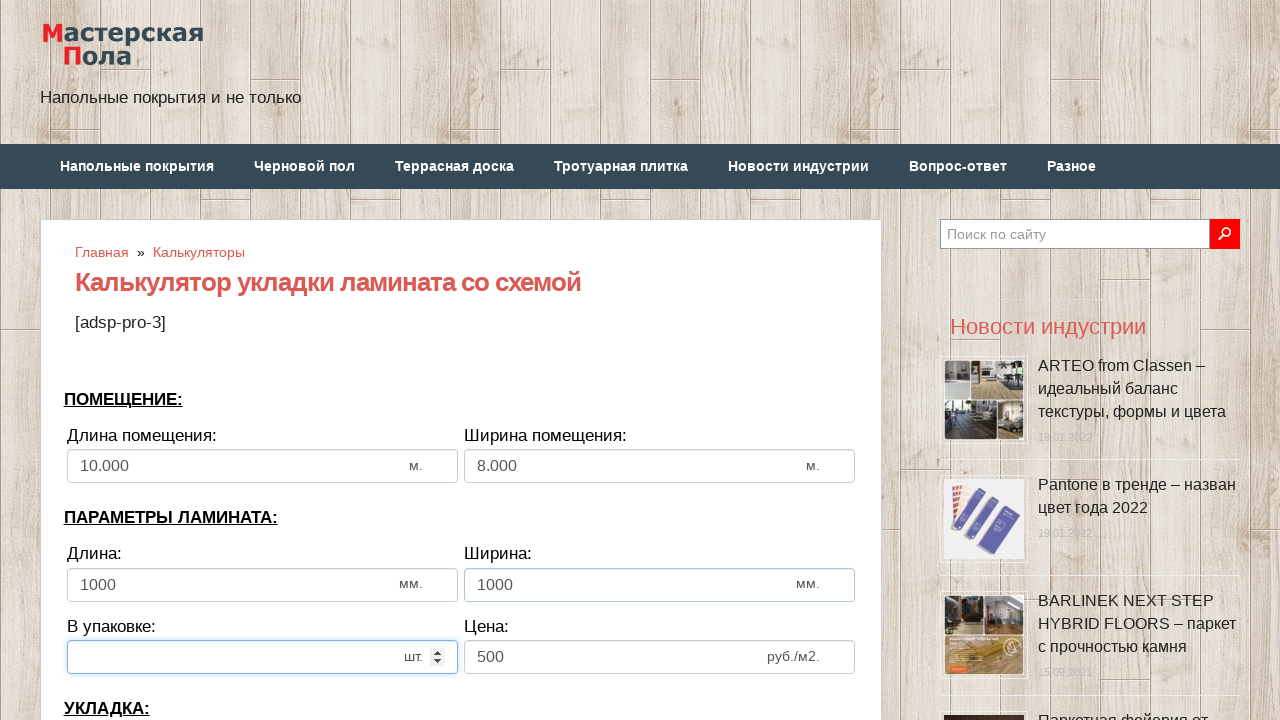

Entered panels in pack value: 25 on input[name='calc_inpack']
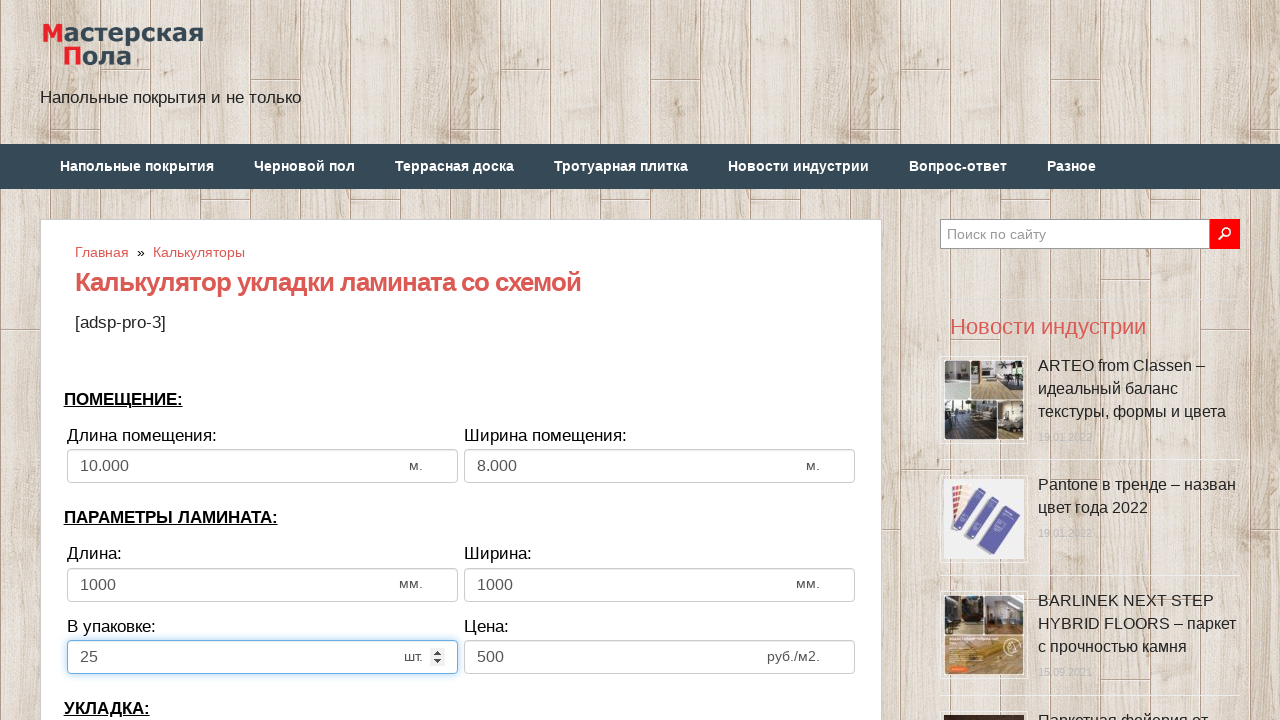

Cleared price field on input[name='calc_price']
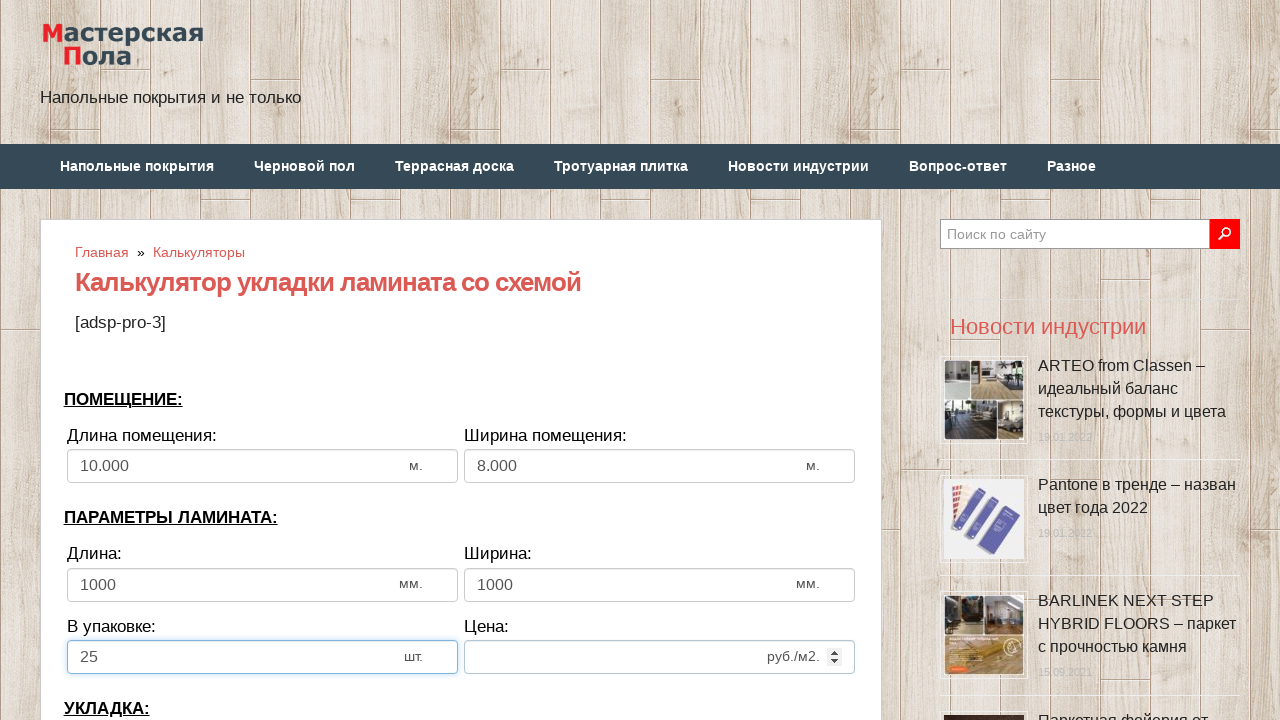

Entered price value: 10000 on input[name='calc_price']
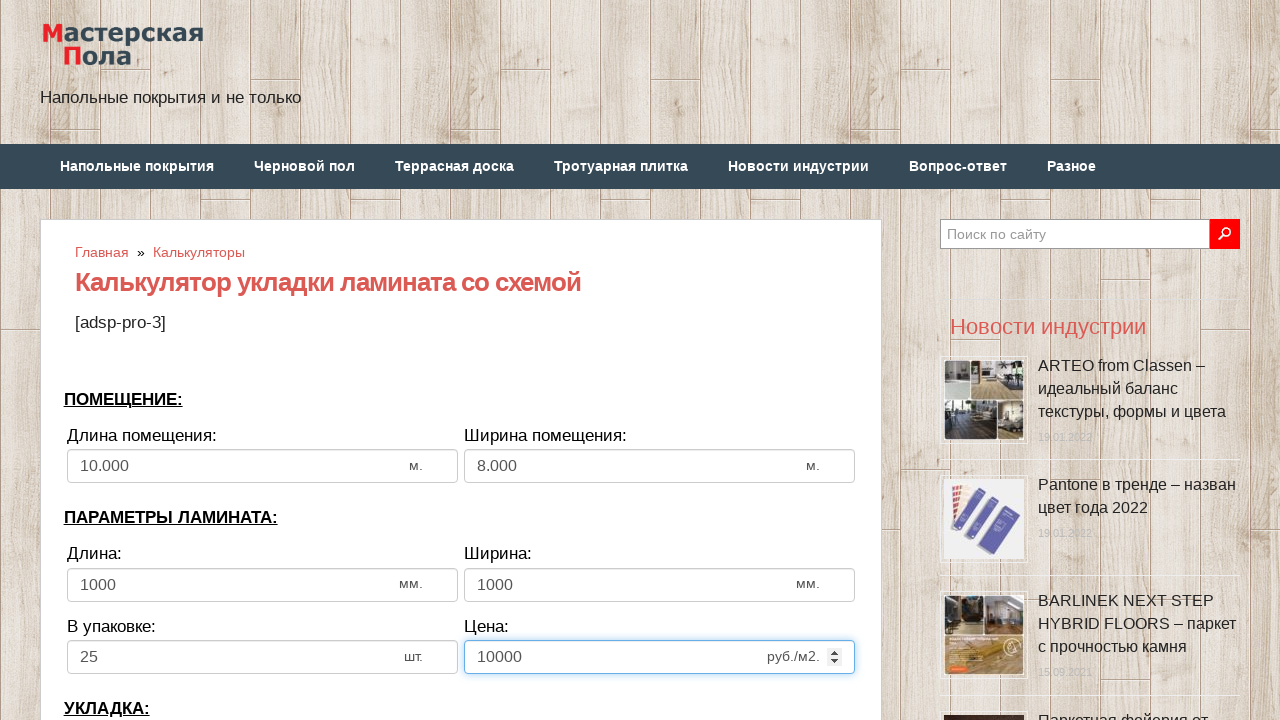

Selected laying direction: crosswise (tow) on select[name='calc_direct']
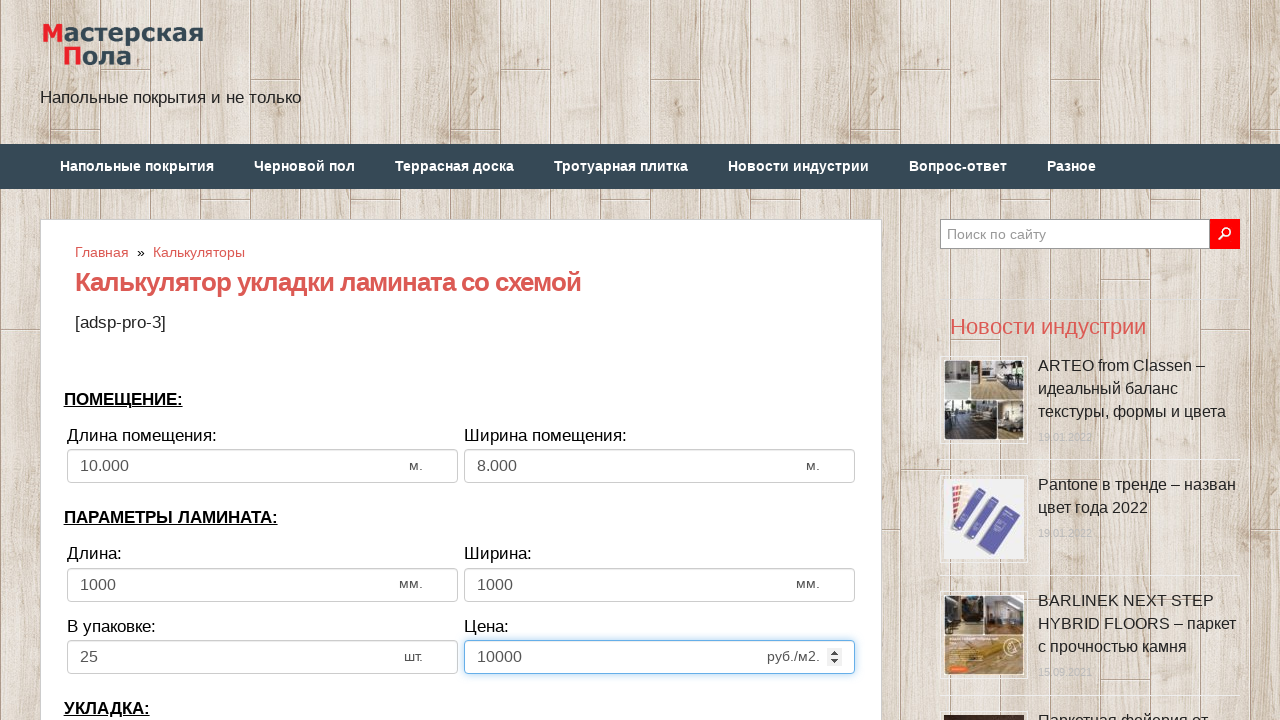

Cleared bias/offset field on input[name='calc_bias']
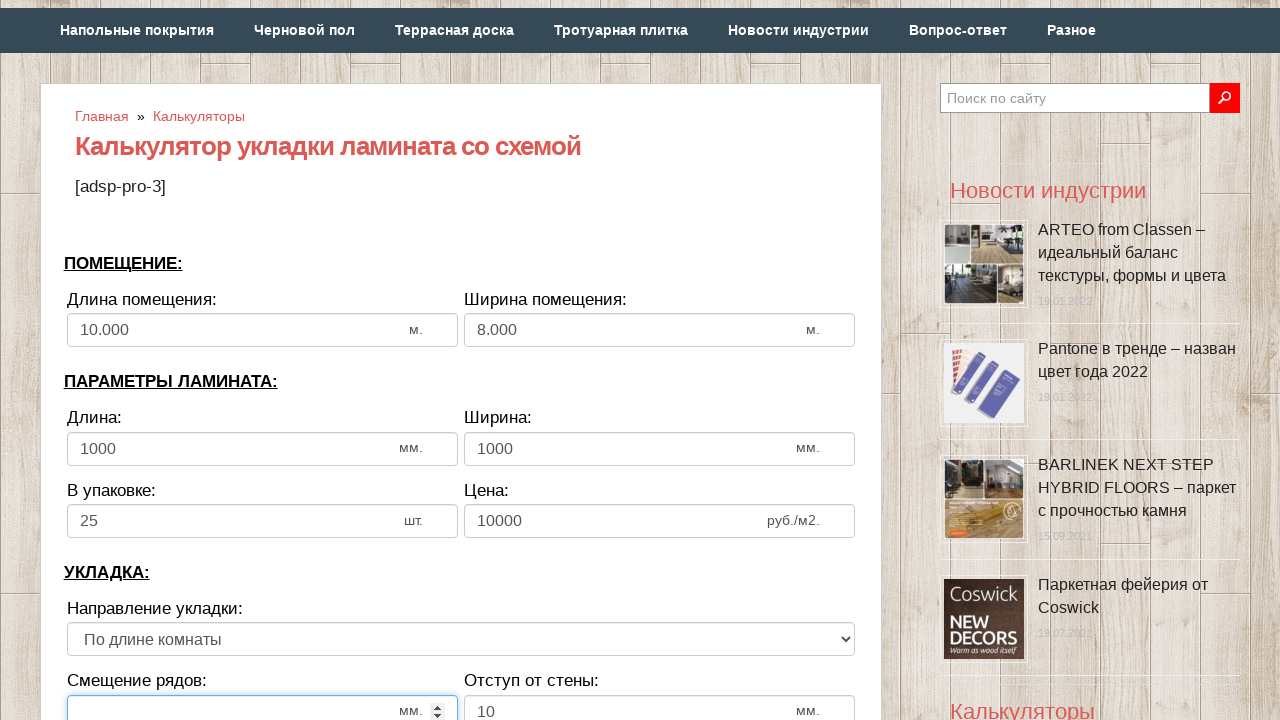

Entered bias/offset value: 200 on input[name='calc_bias']
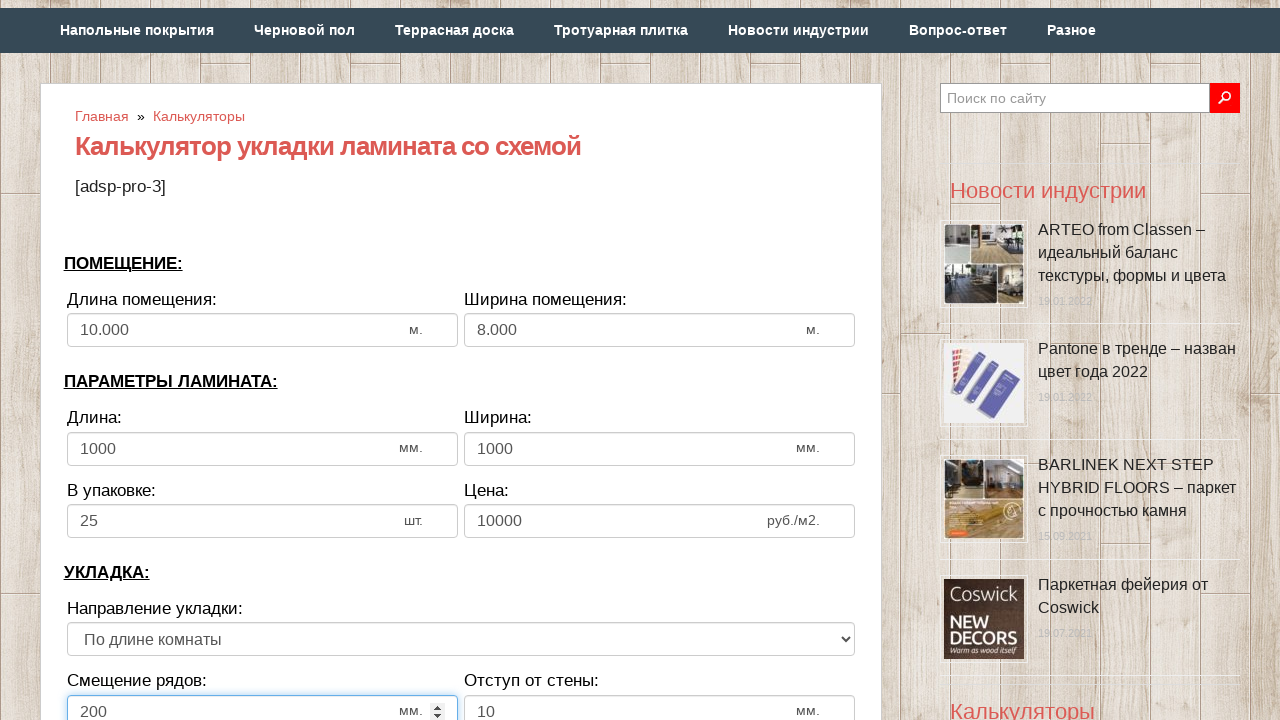

Cleared wall distance field on input[name='calc_walldist']
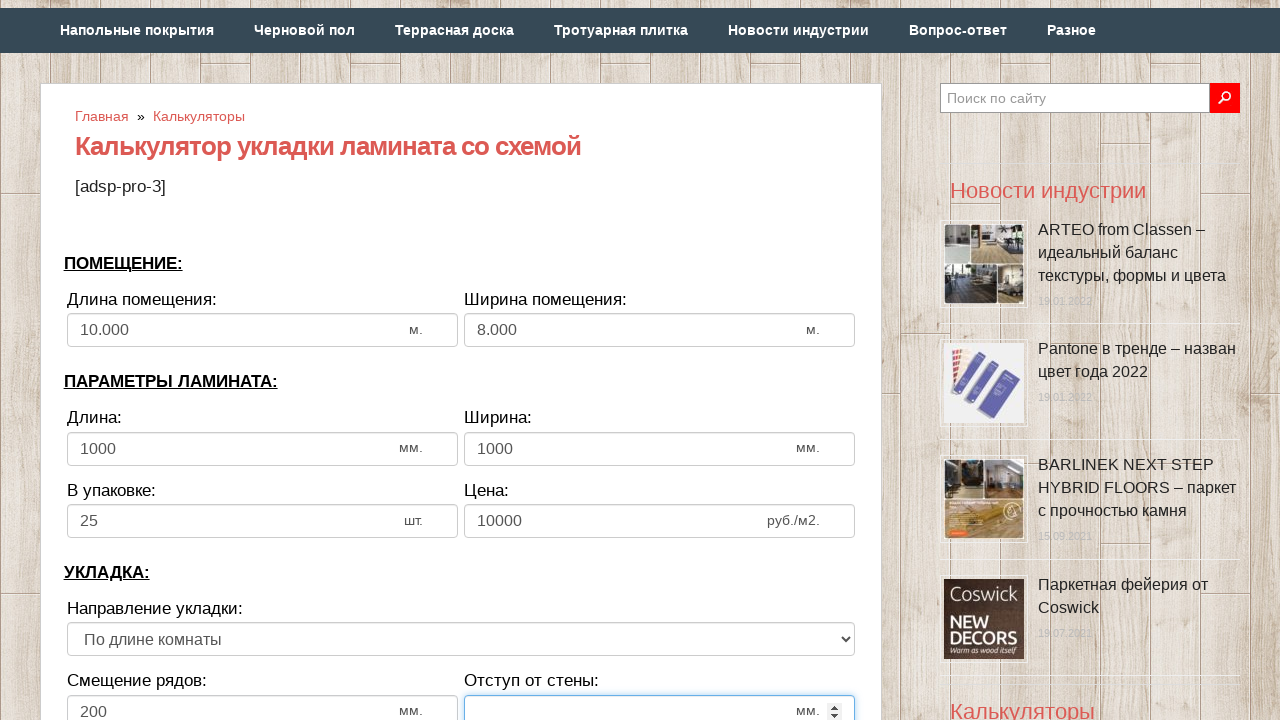

Entered wall distance value: 5 on input[name='calc_walldist']
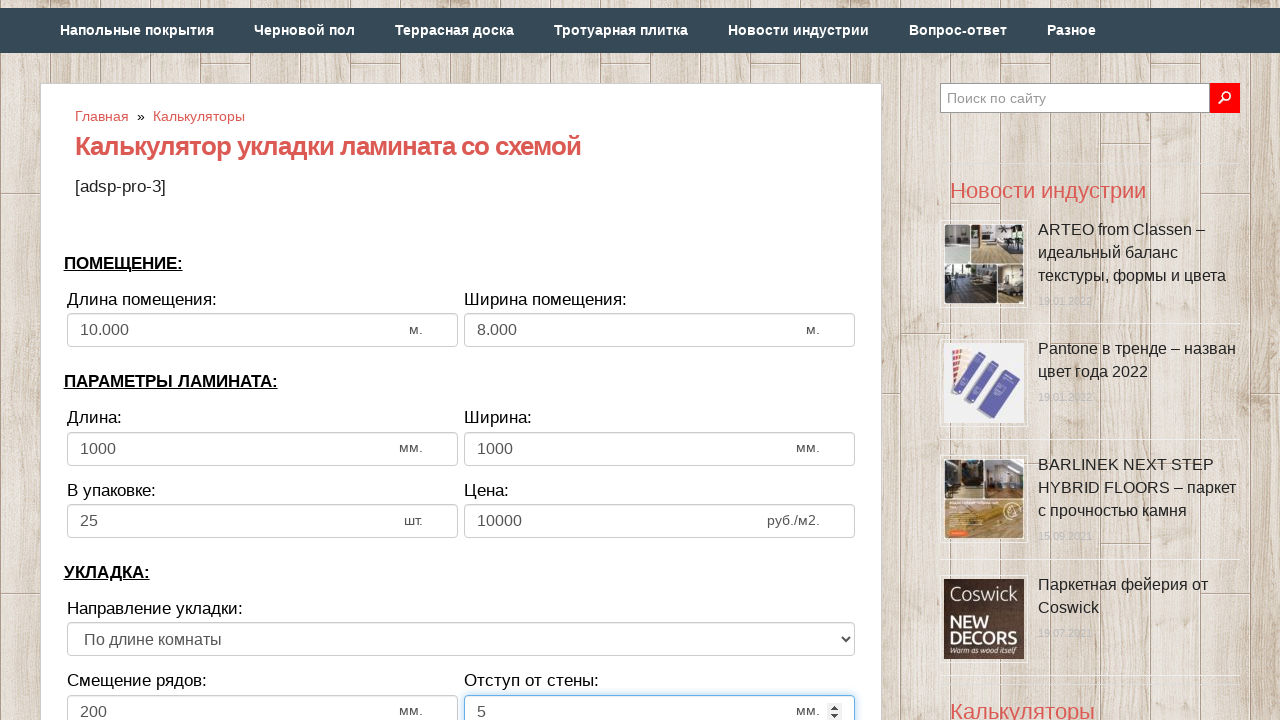

Clicked Calculate button at (461, 361) on input[value='Рассчитать']
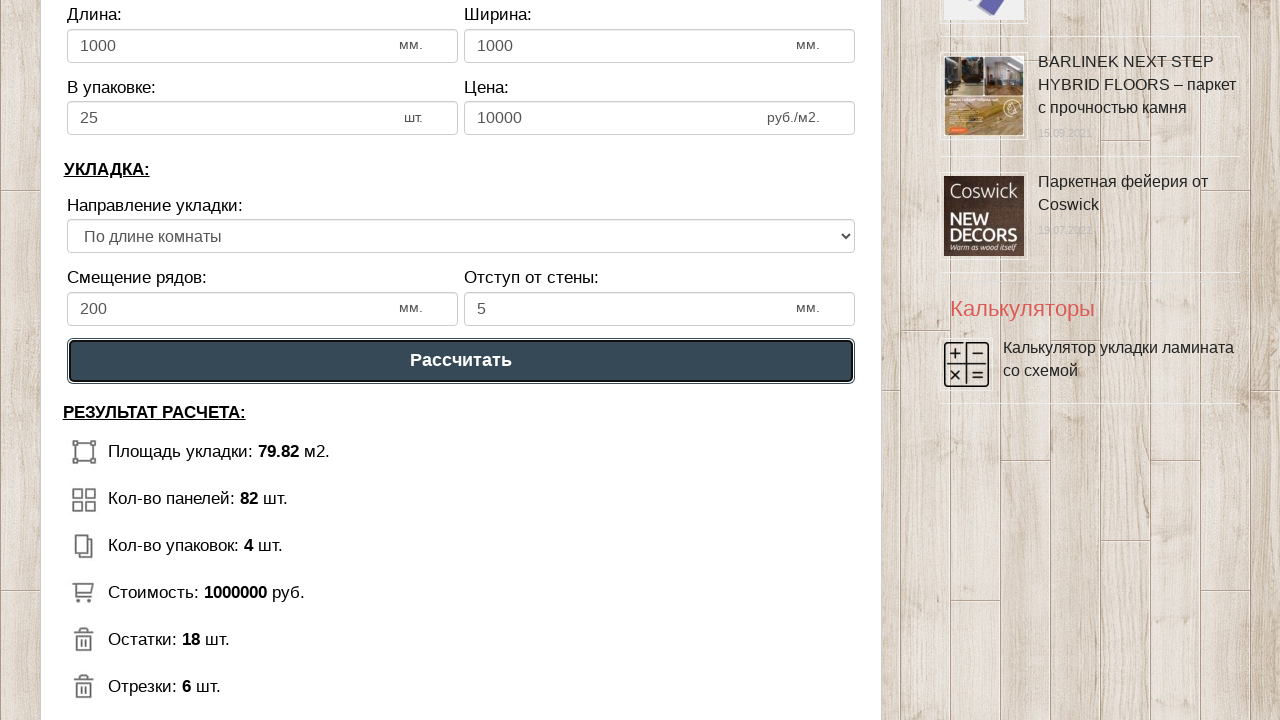

Calculator results loaded successfully
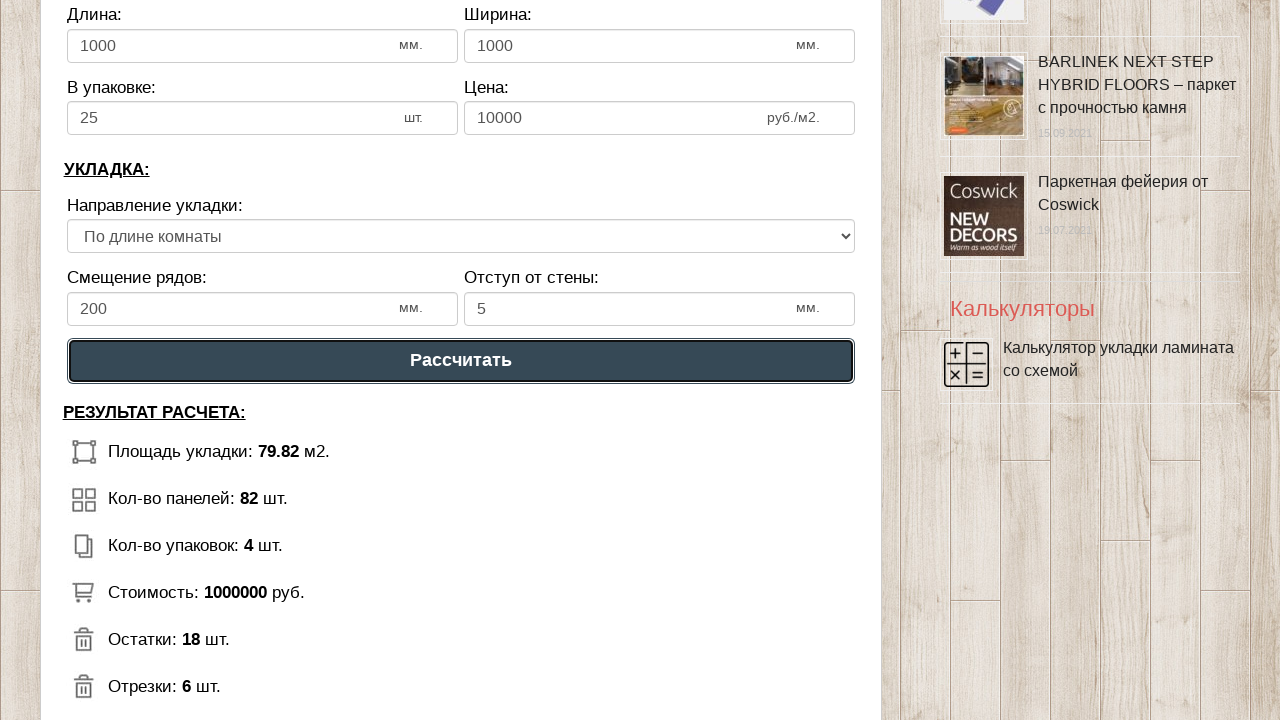

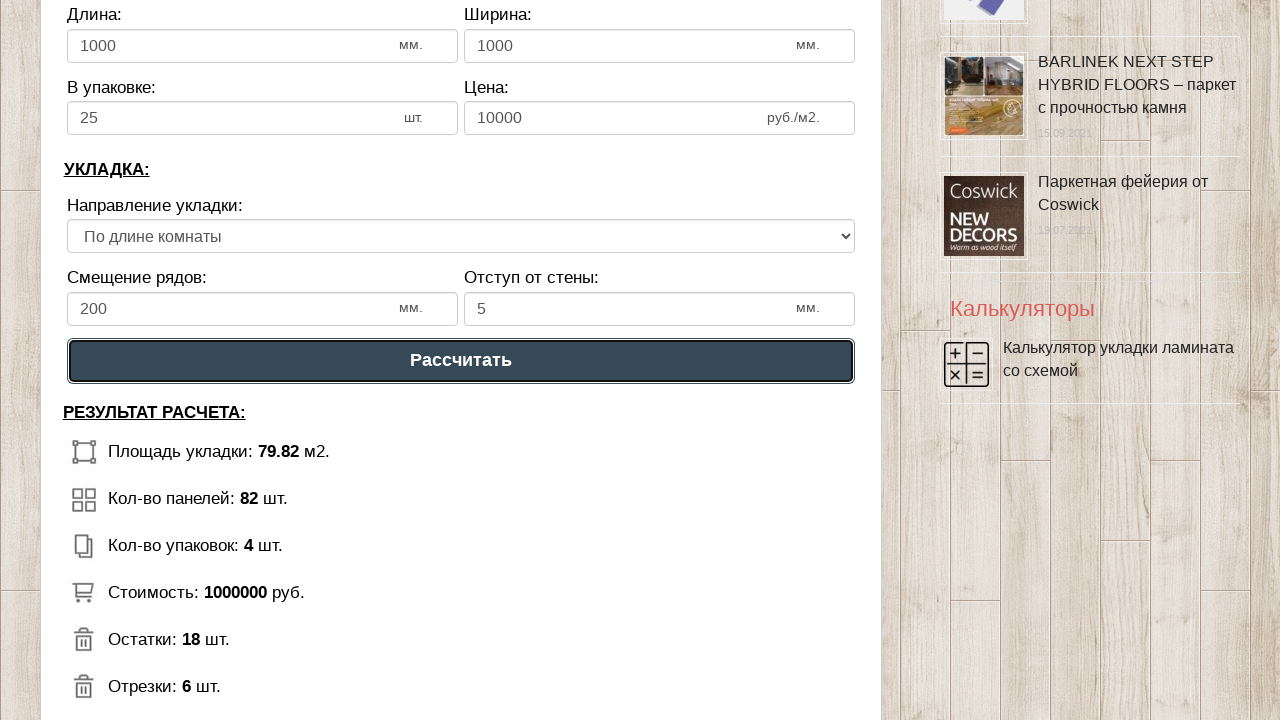